Tests dropdown selection by selecting an option by its index

Starting URL: https://kristinek.github.io/site/examples/actions

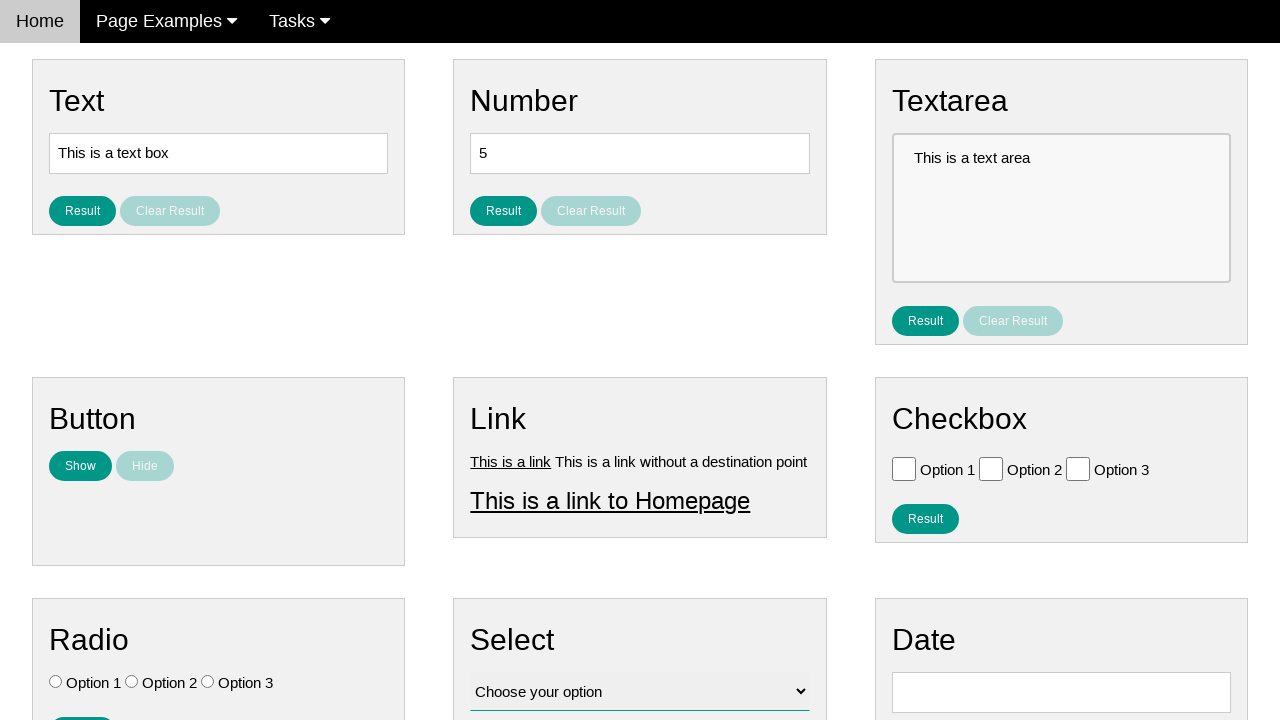

Selected option at index 1 from dropdown with id 'vfb-12' on #vfb-12
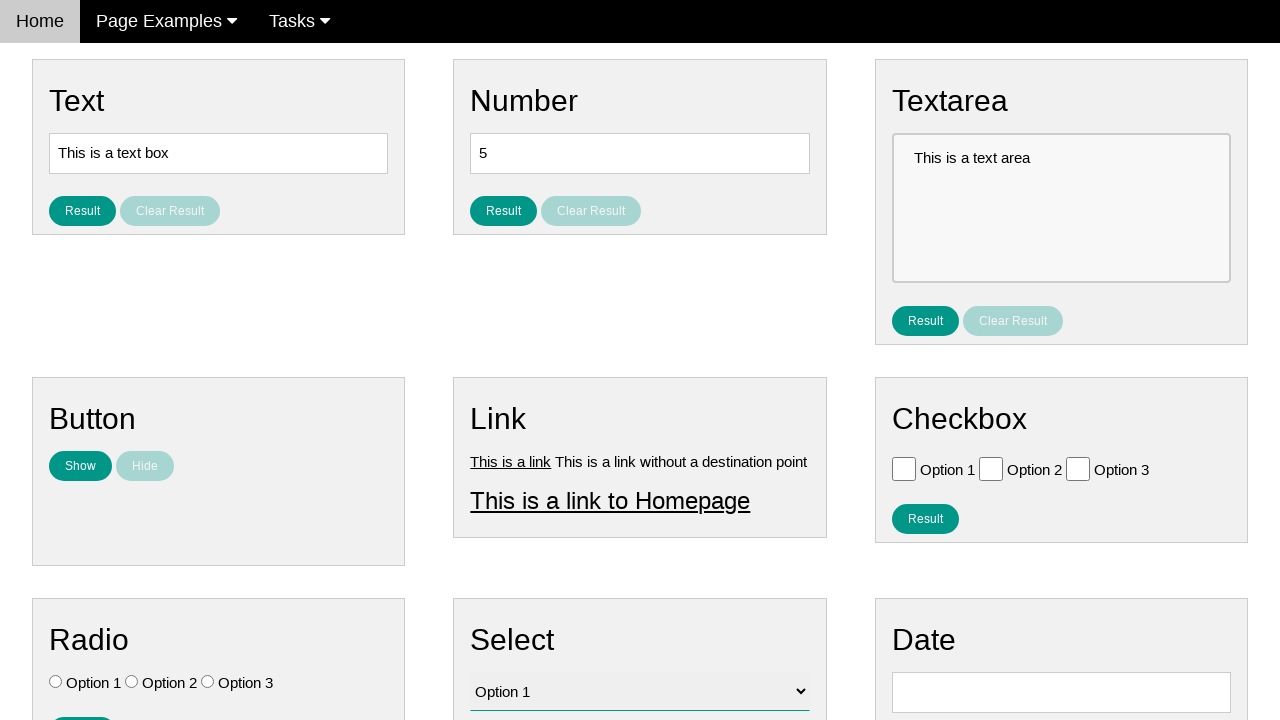

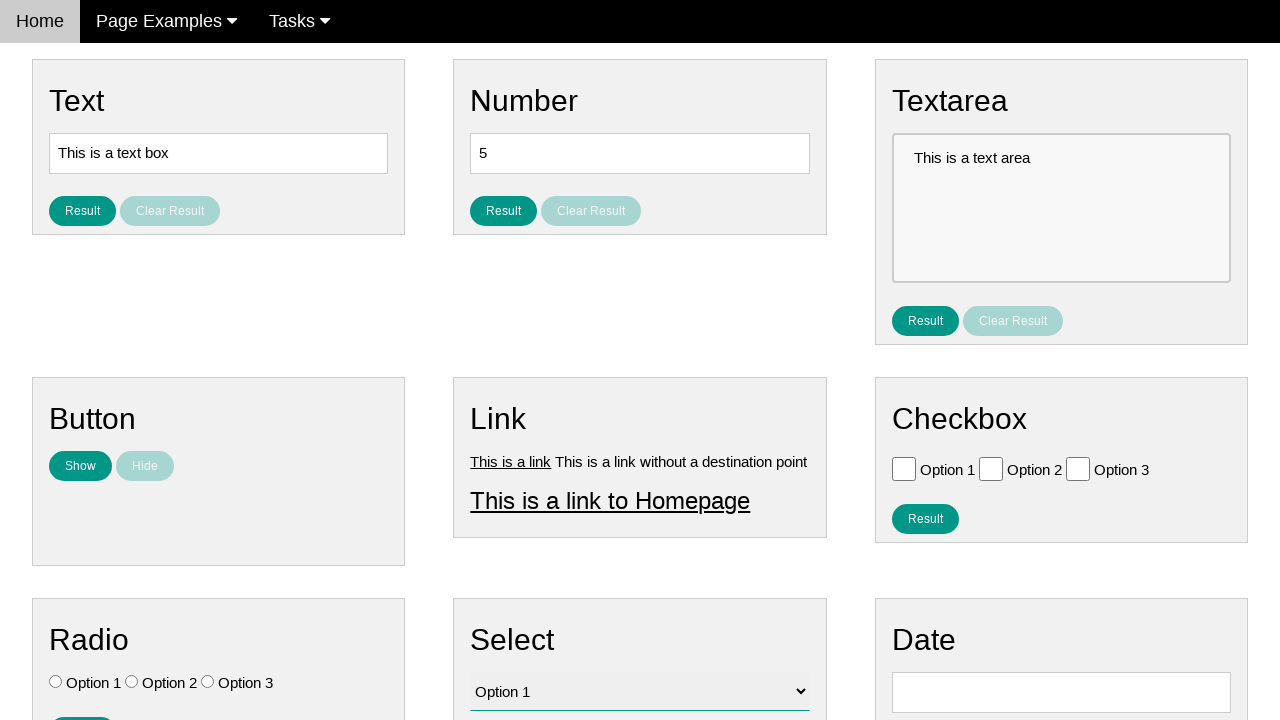